Tests that an unsaved change to an employee's name doesn't persist when switching between employees

Starting URL: https://devmountain-qa.github.io/employee-manager/1.2_Version/index.html

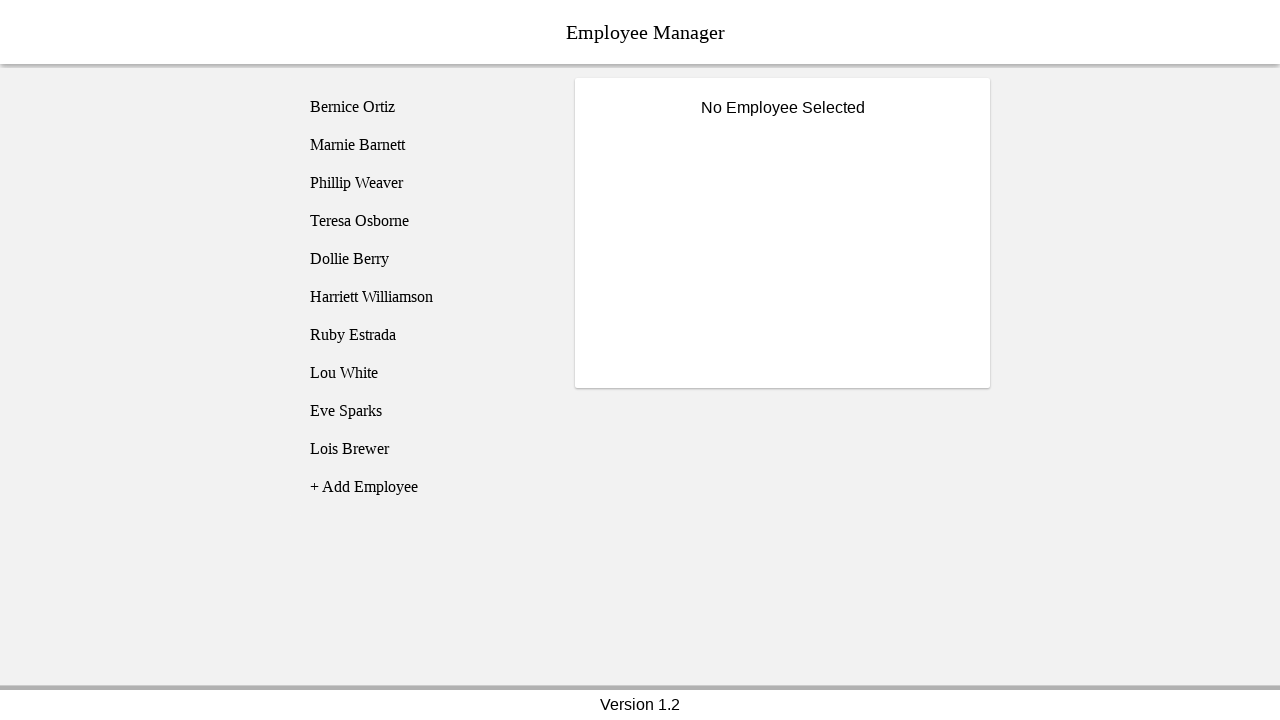

Waited for employee1 selector to be available
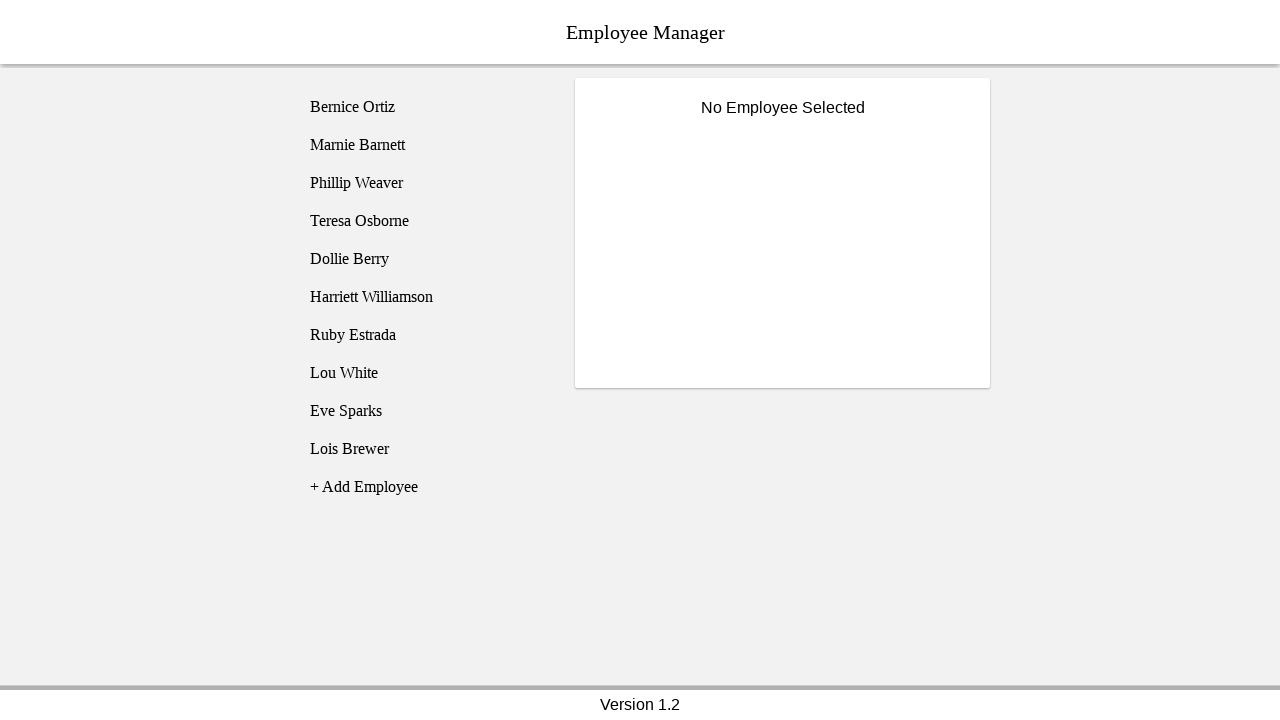

Clicked on employee1 at (425, 107) on [name='employee1']
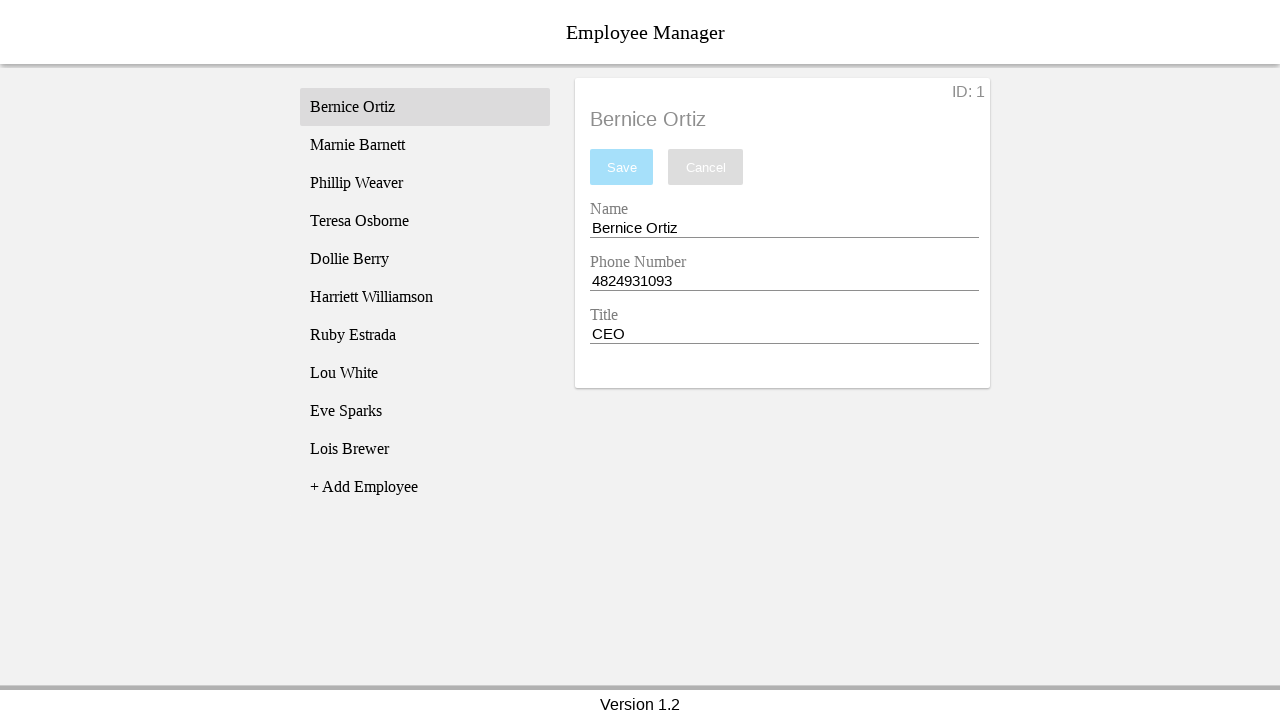

Clicked on name entry field at (784, 228) on [name='nameEntry']
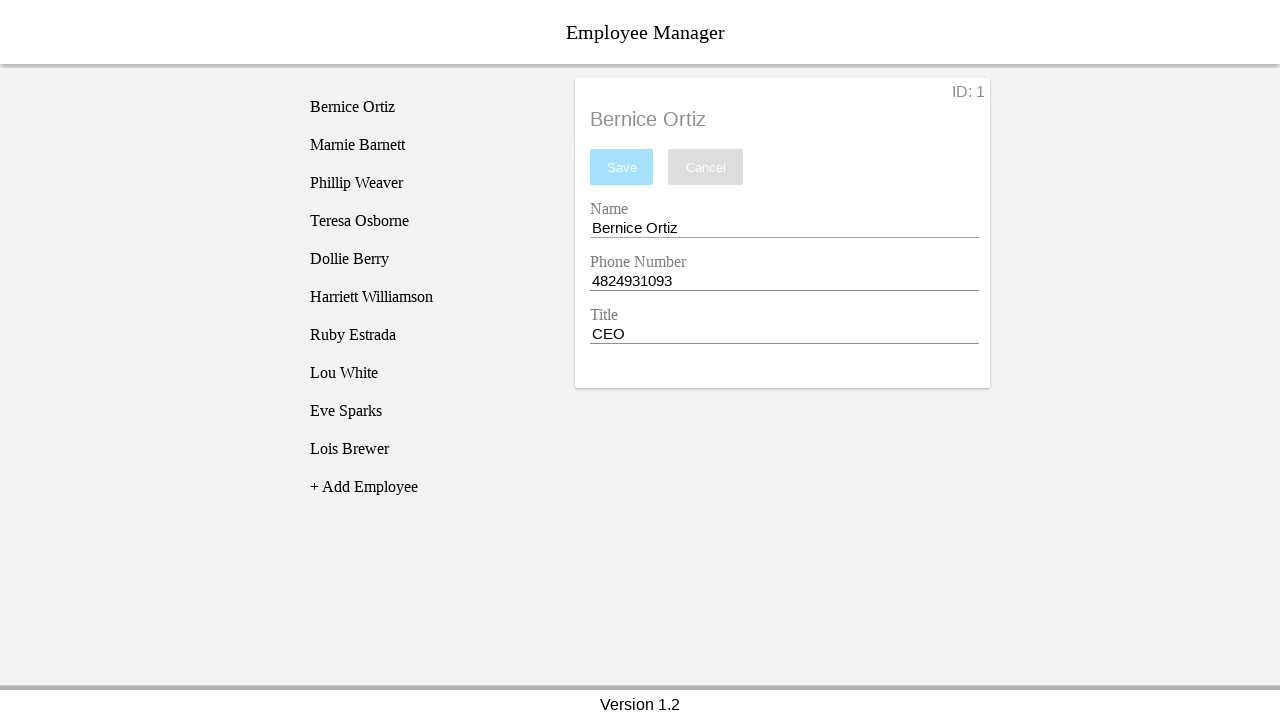

Filled name entry field with 'That Guy' on [name='nameEntry']
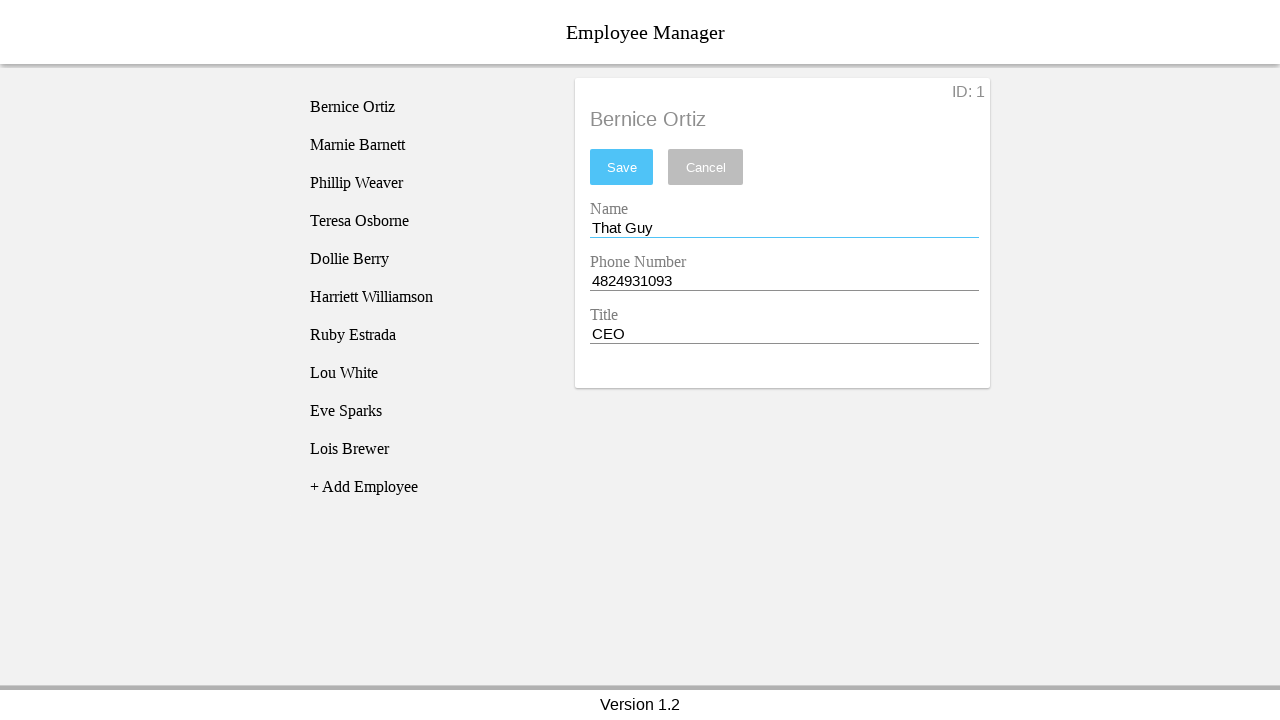

Waited for employee3 selector to be available
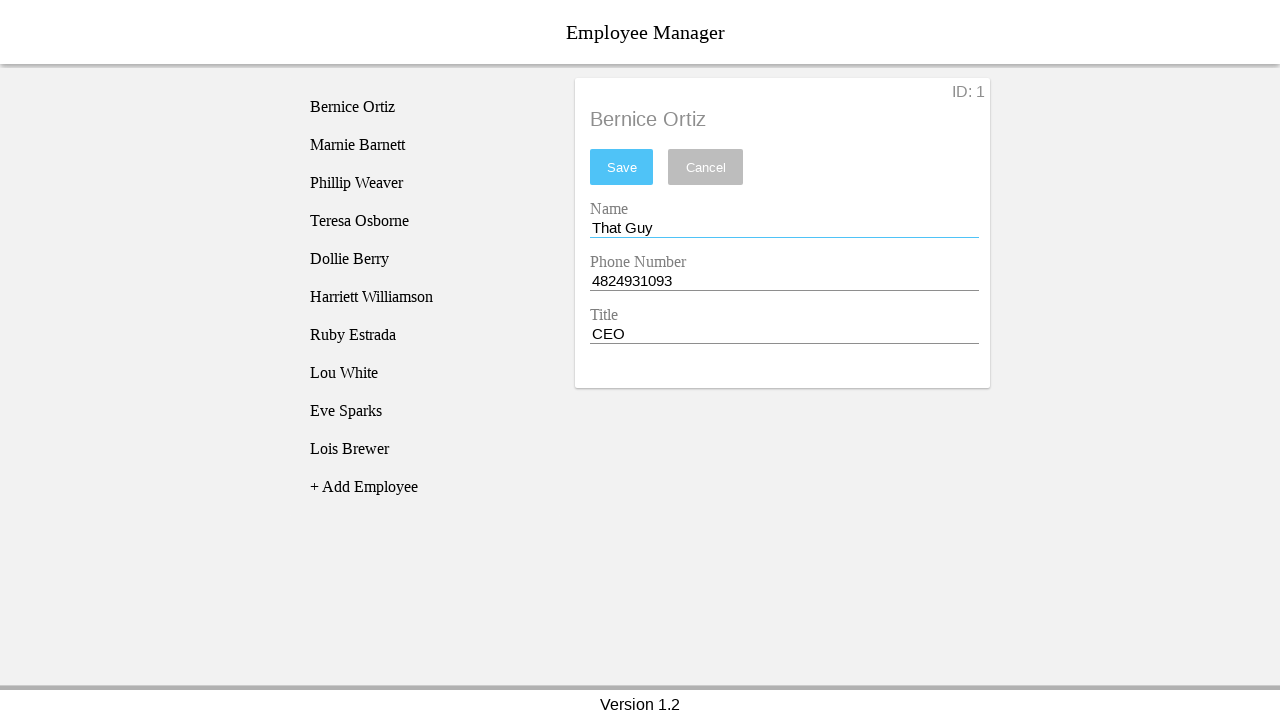

Clicked on employee3 to switch away from employee1 at (425, 183) on [name='employee3']
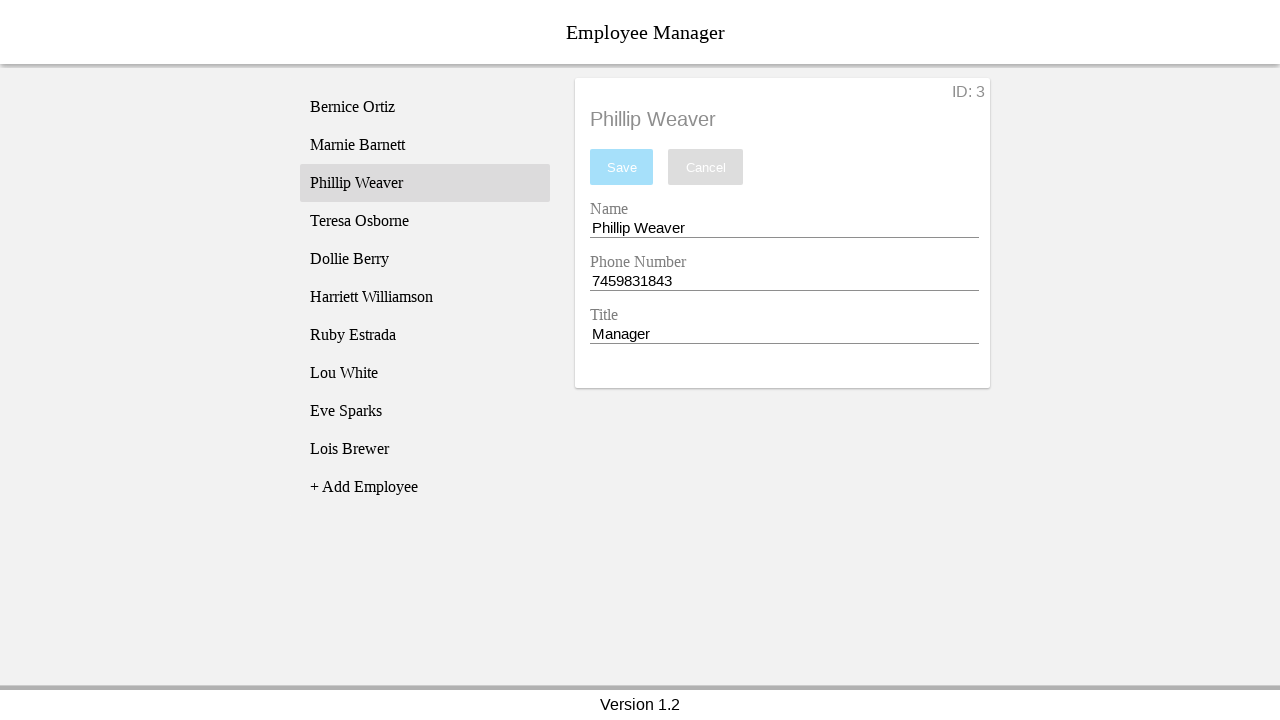

Waited for employee1 selector to be available again
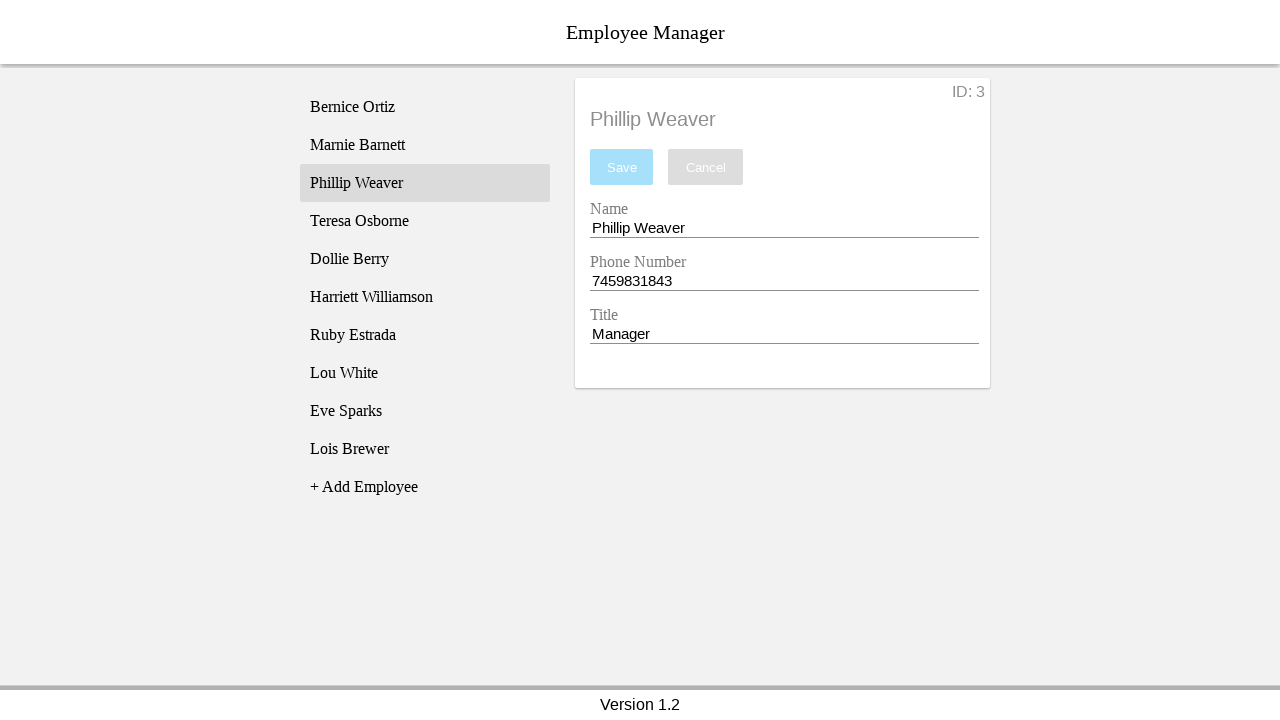

Clicked back on employee1 to verify original name persisted at (425, 107) on [name='employee1']
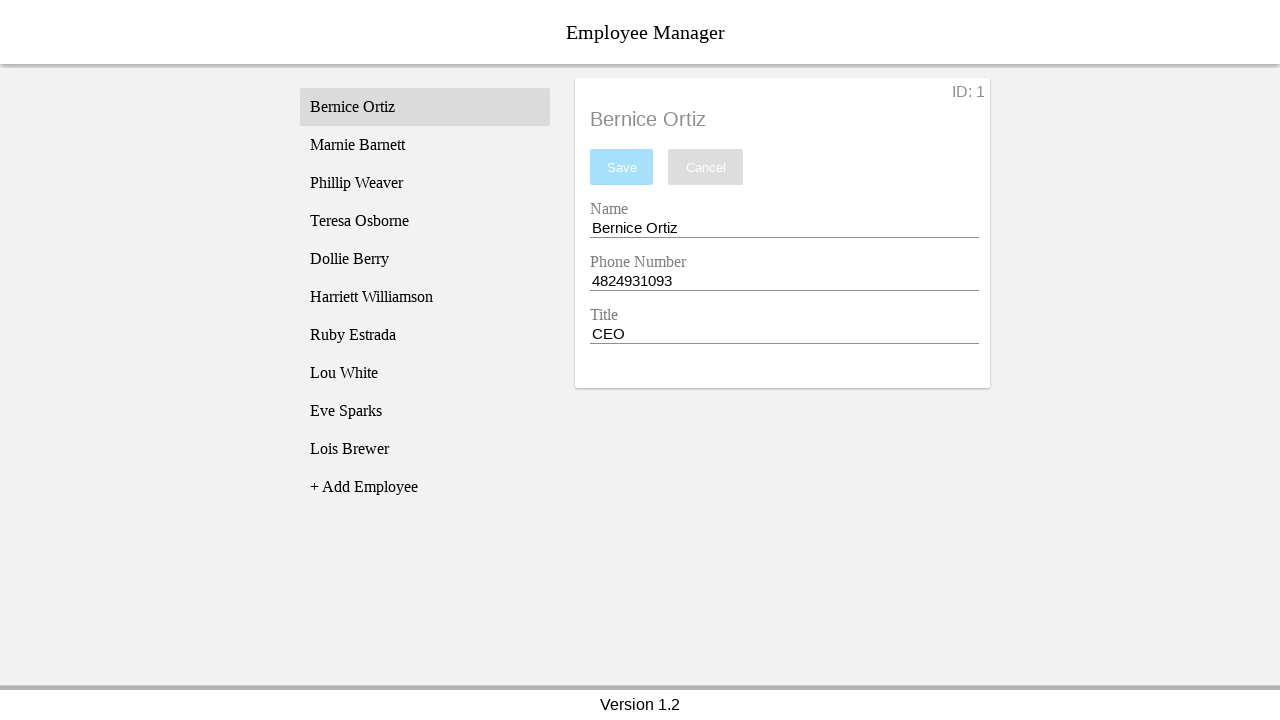

Waited for name entry field to verify it shows original name
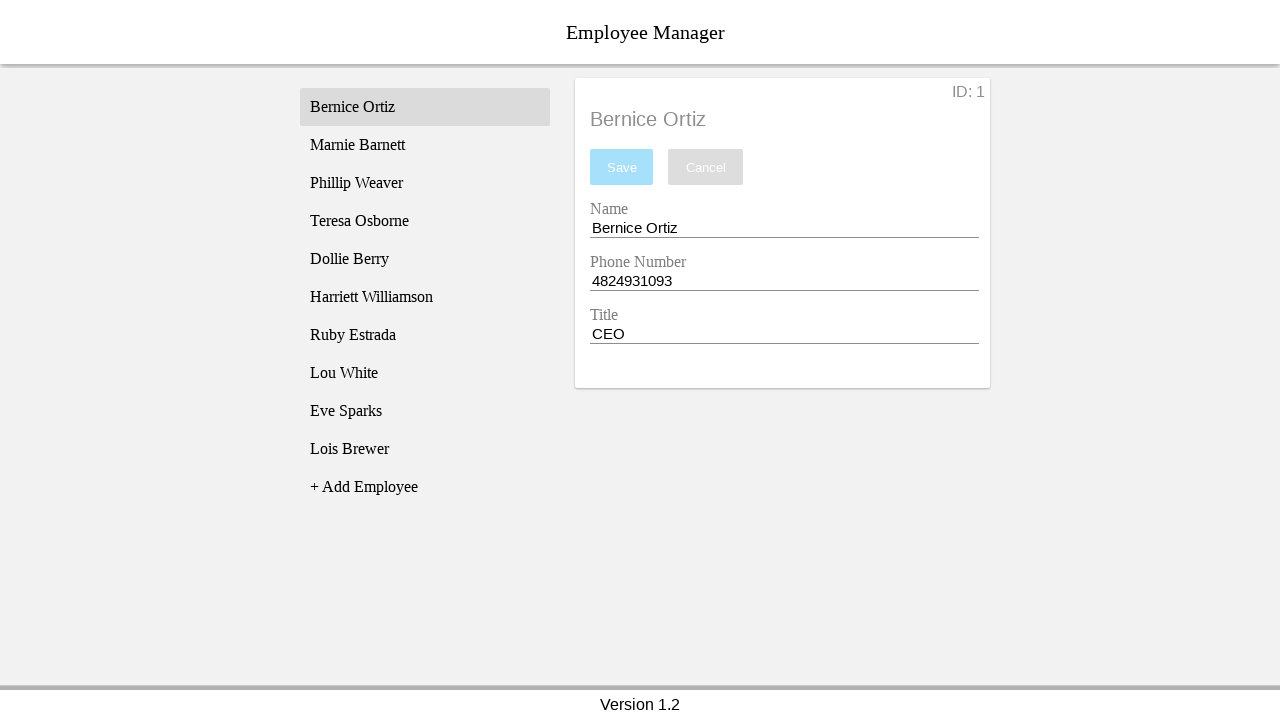

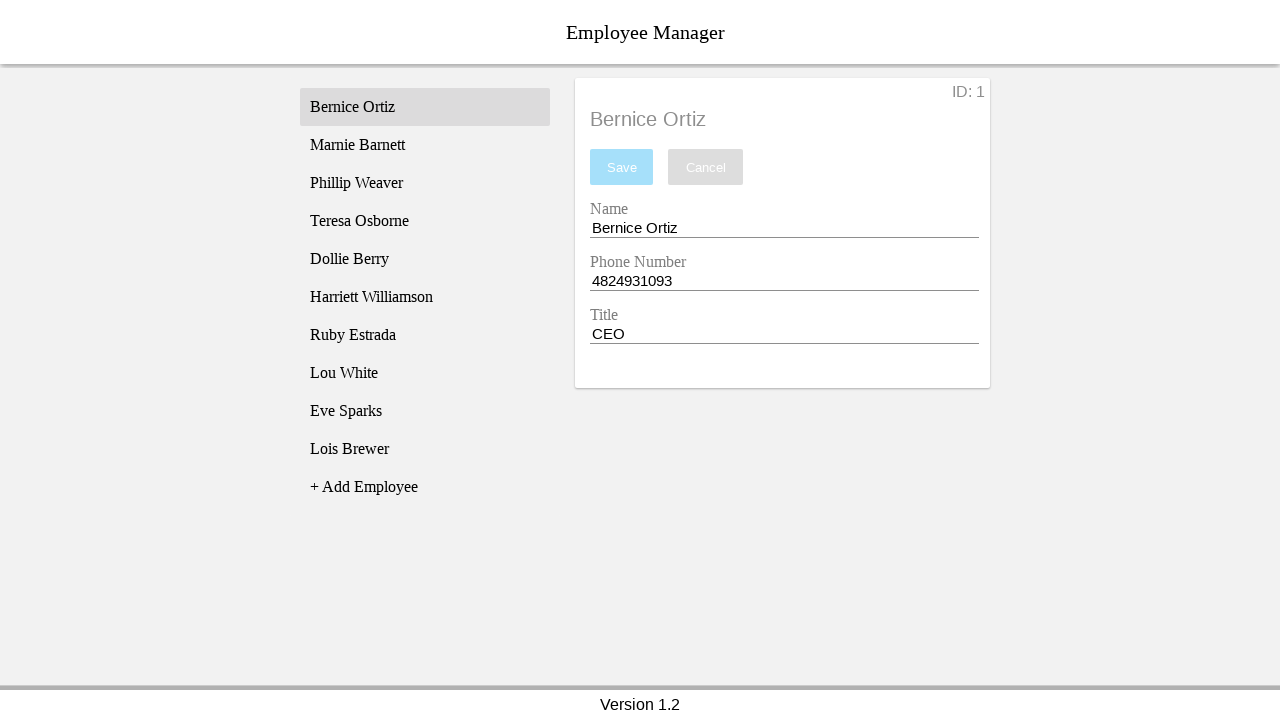